Validates that the header image element exists on the OrangeHRM homepage by waiting for and locating the logo image in the header section.

Starting URL: http://alchemy.hguy.co/orangehrm

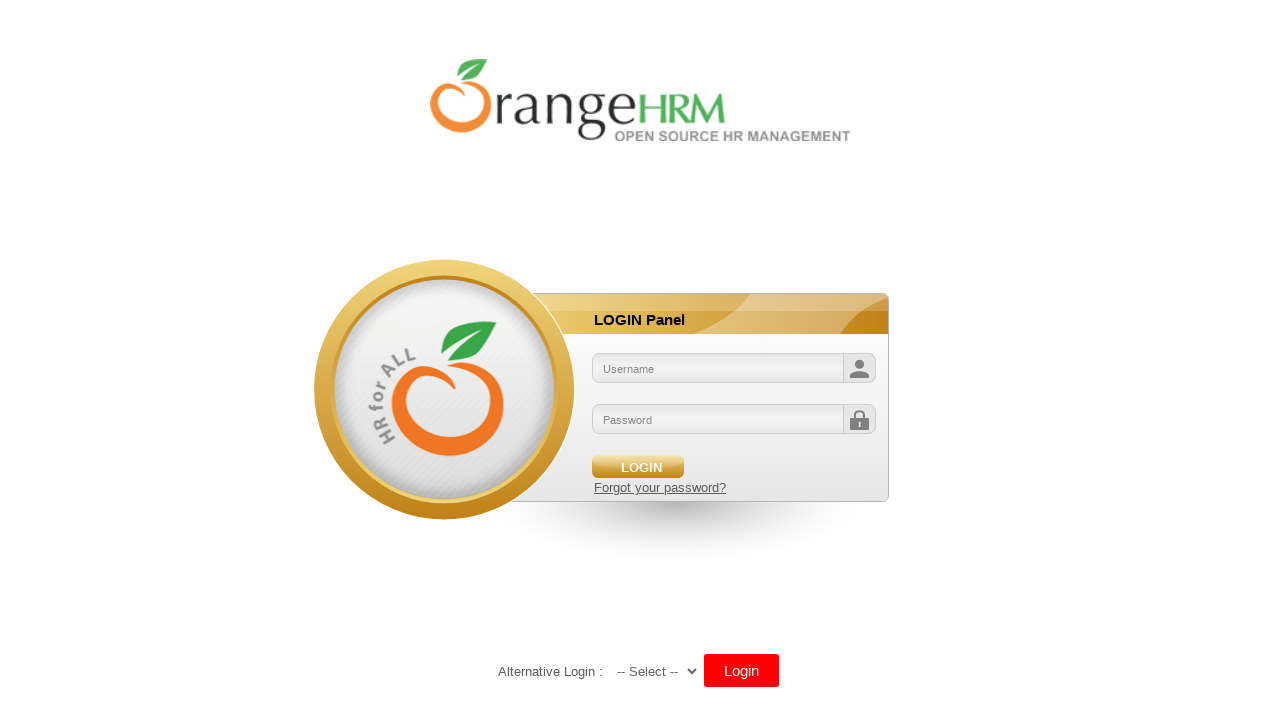

Waited for header logo image selector to be present in DOM
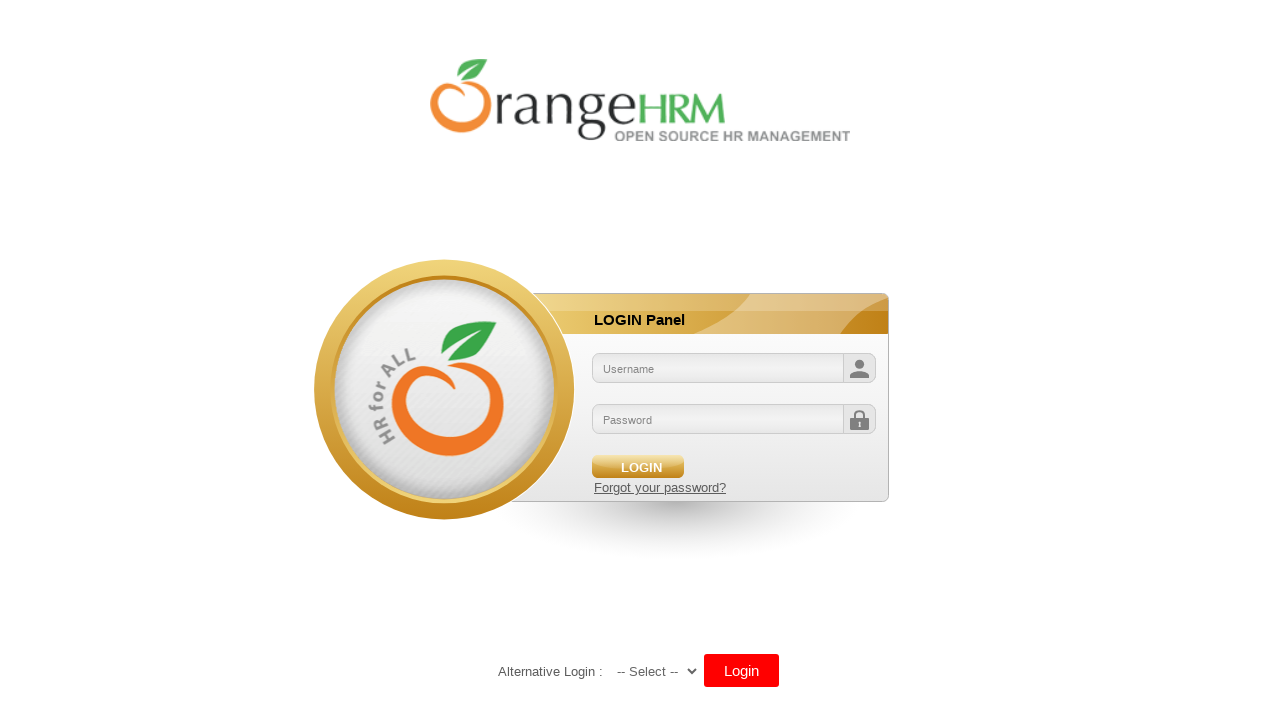

Located header image element using XPath
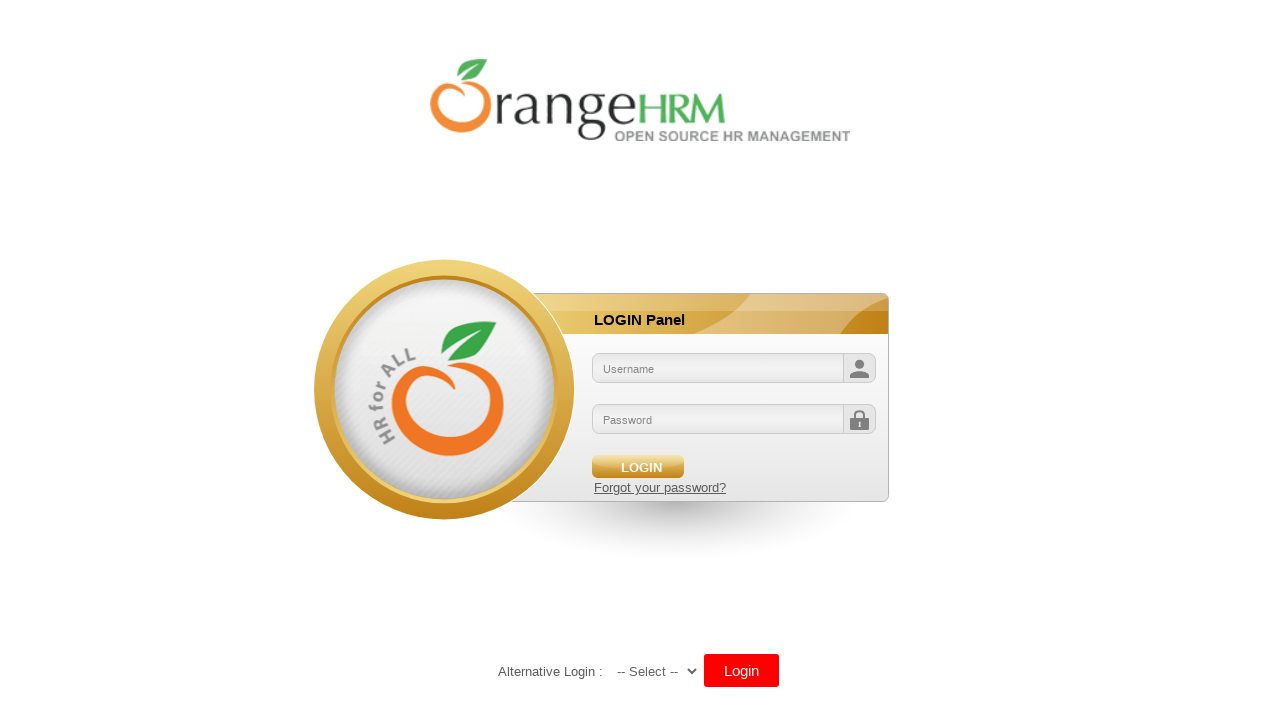

Verified header image is visible on the page
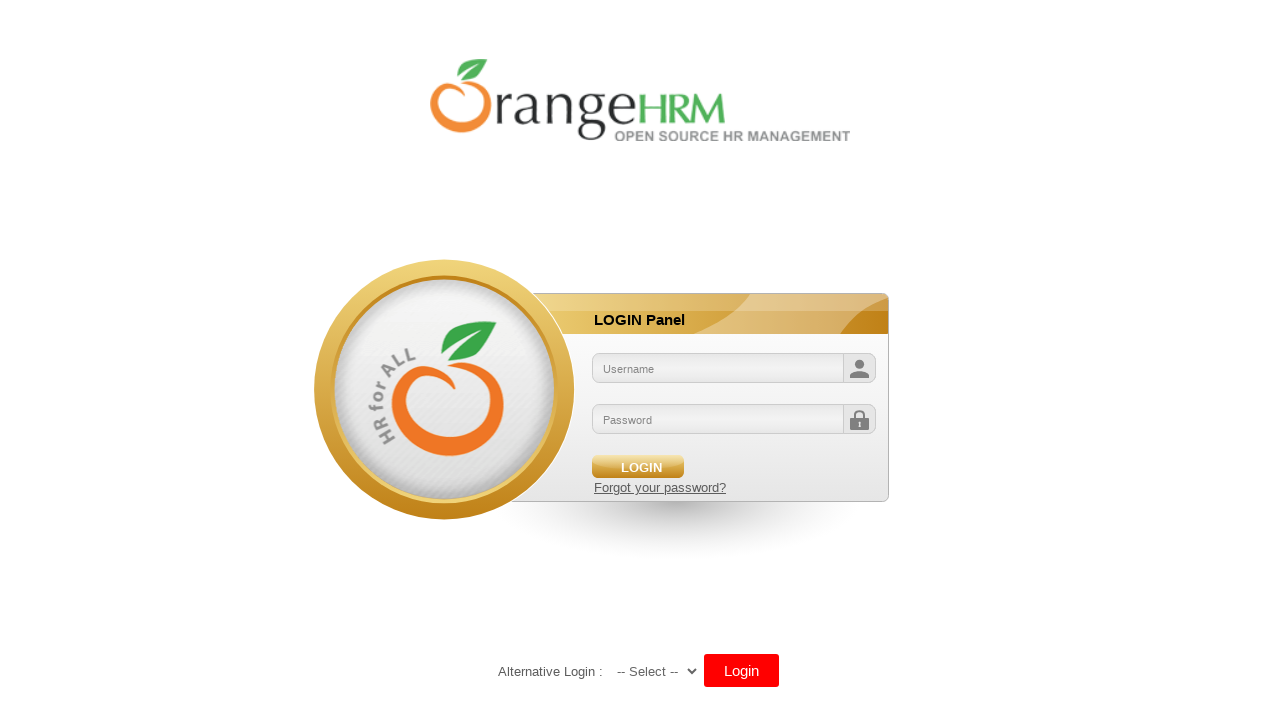

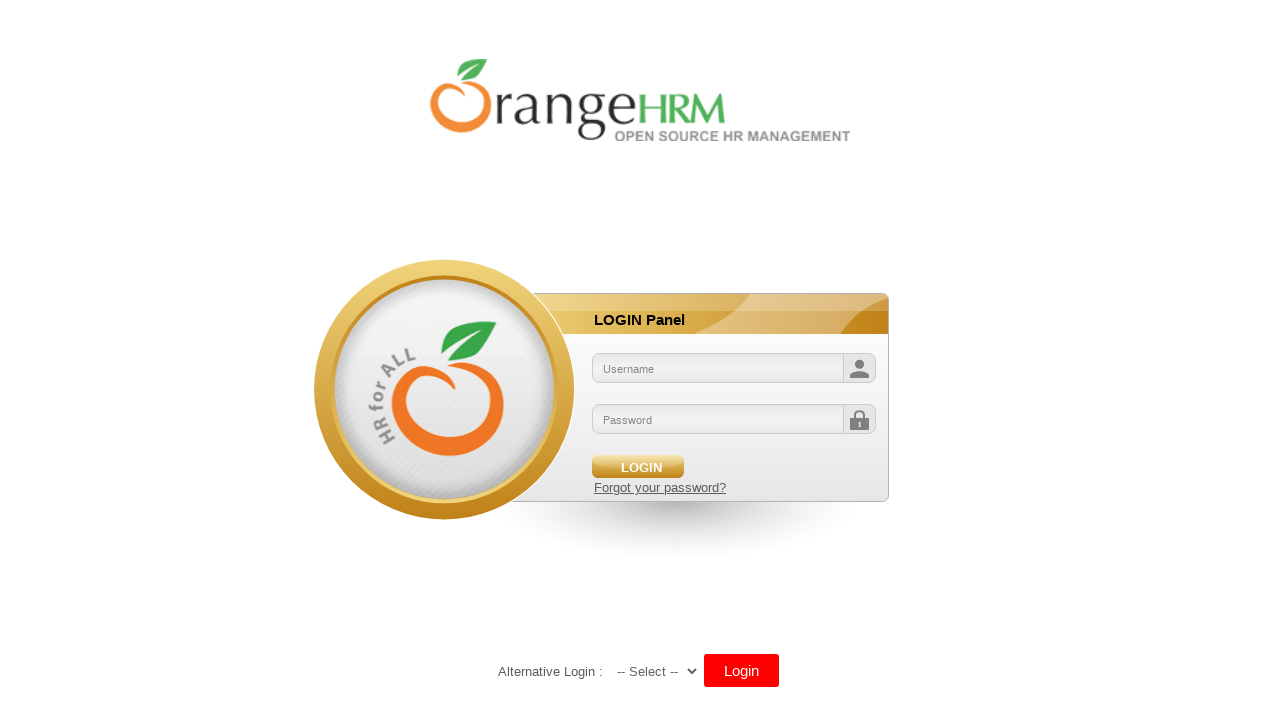